Navigates to the WebdriverIO homepage and verifies the page title is correct

Starting URL: https://webdriver.io/

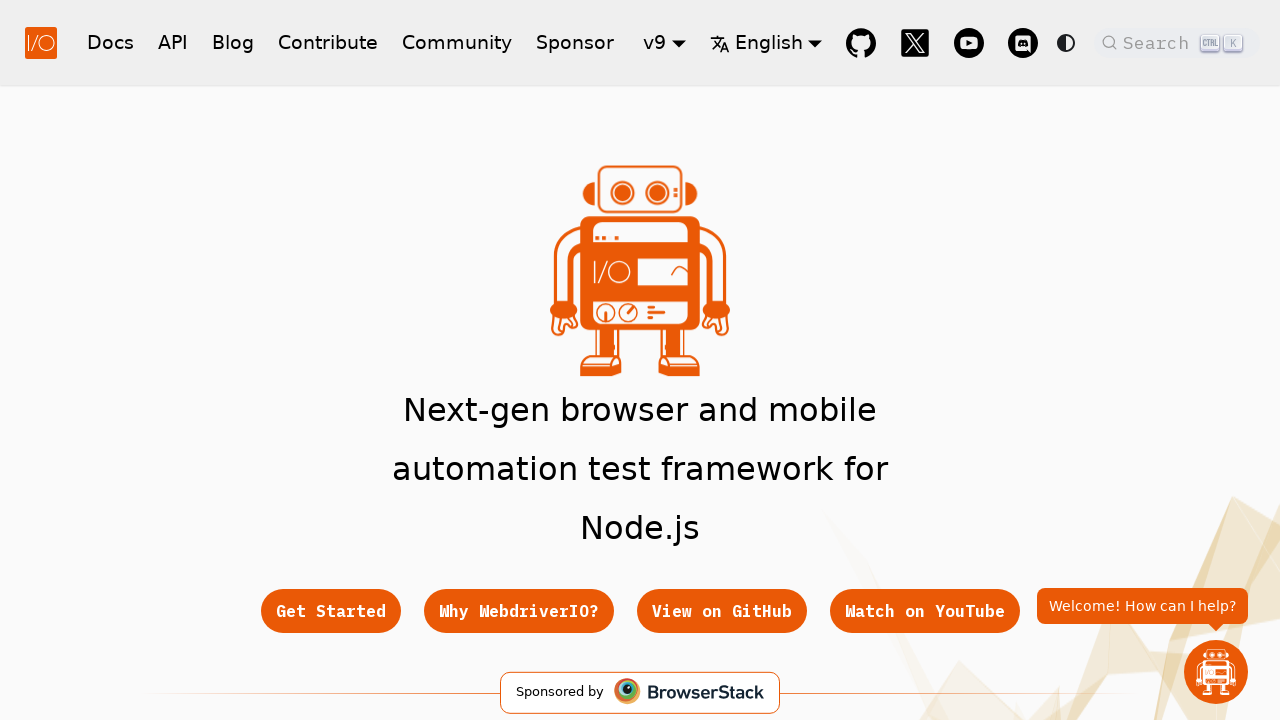

Waited for page to reach domcontentloaded state
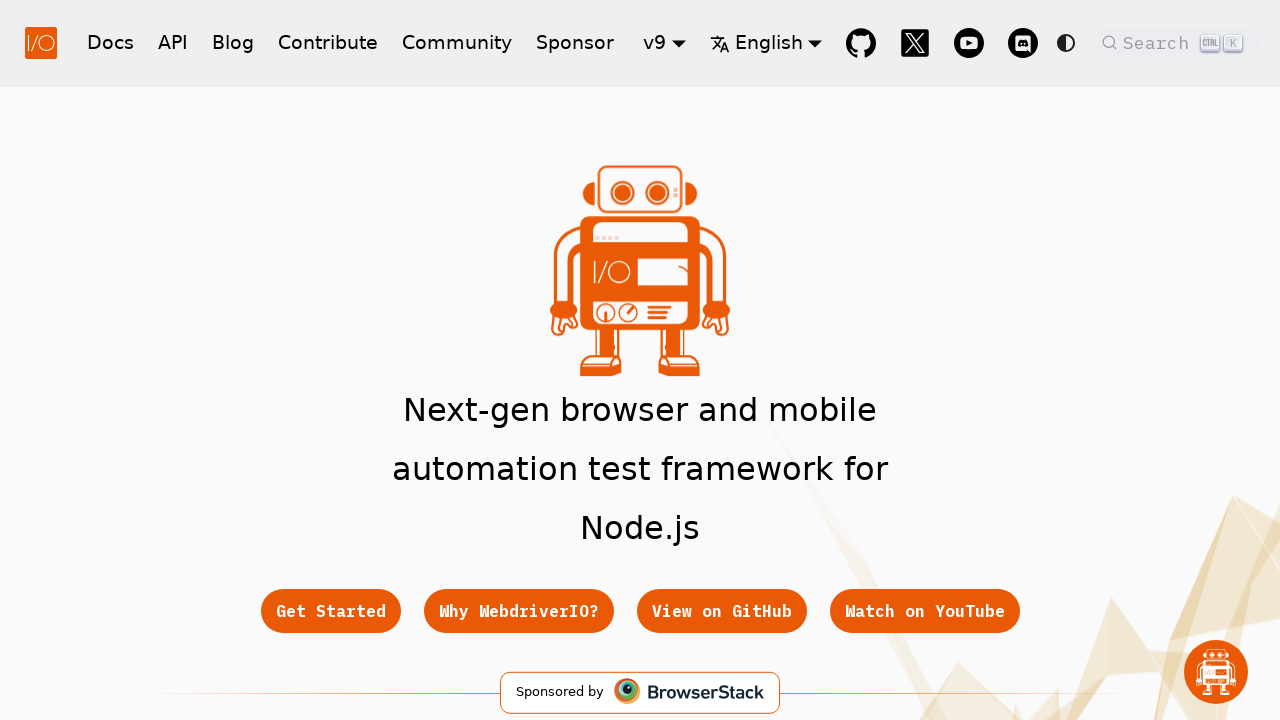

Retrieved page title: WebdriverIO · Next-gen browser and mobile automation test framework for Node.js | WebdriverIO
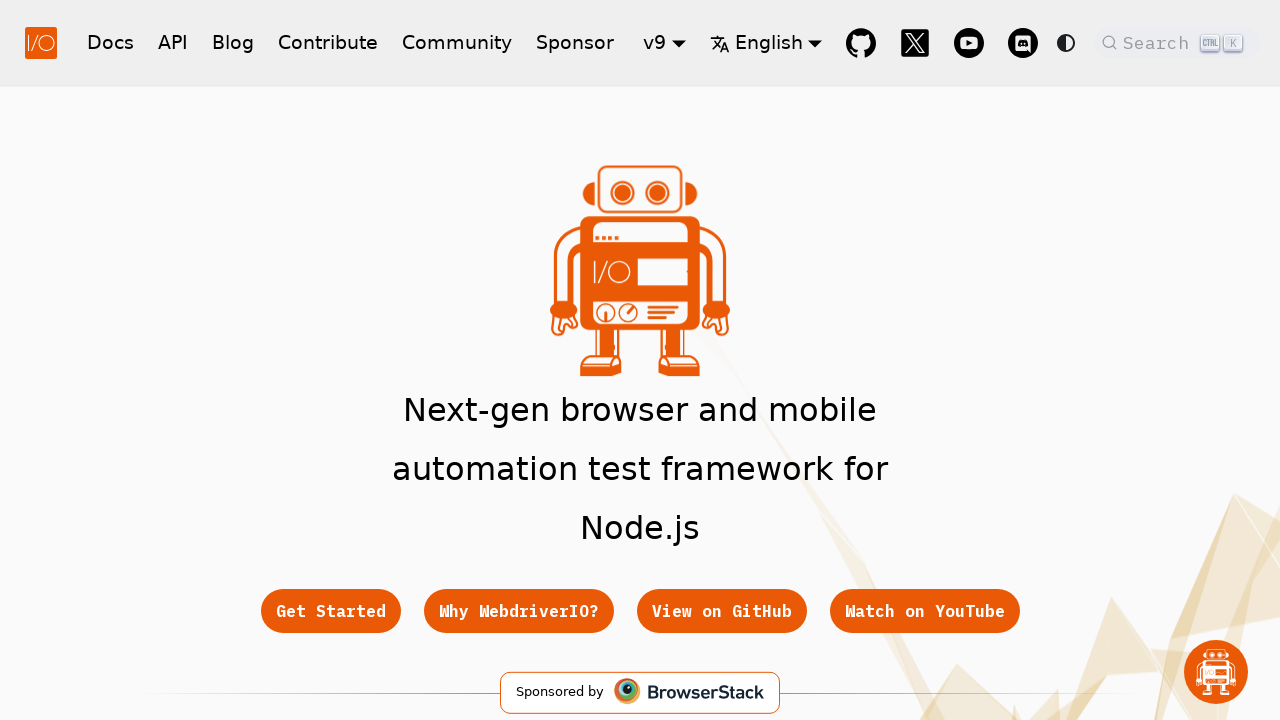

Verified page title contains 'WebdriverIO'
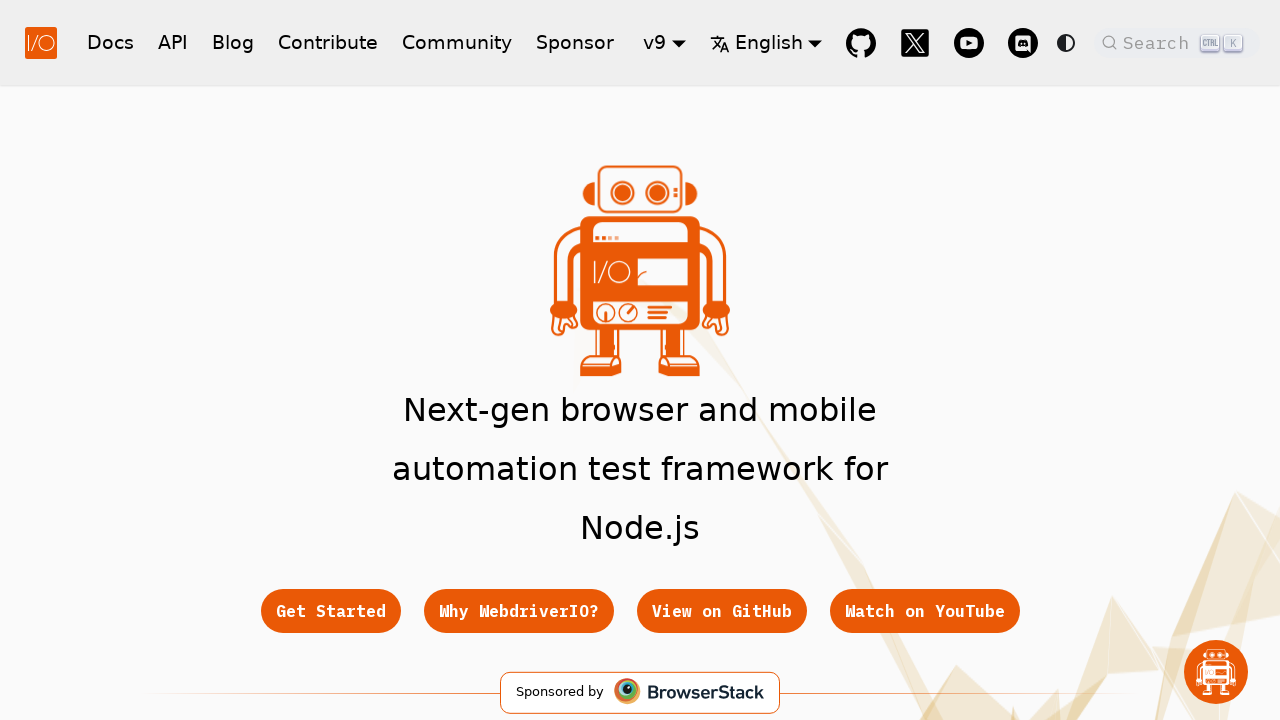

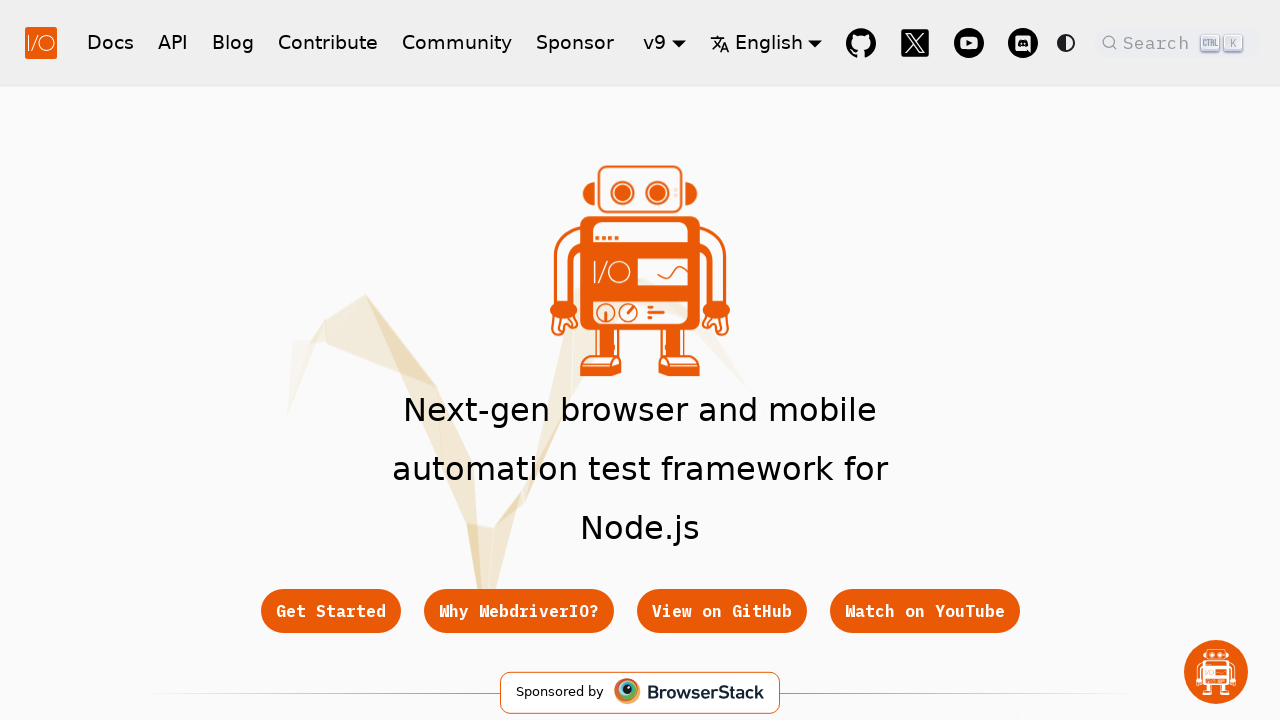